Tests modal dialog functionality by opening a modal via button click and then closing it using the close button

Starting URL: https://formy-project.herokuapp.com/modal

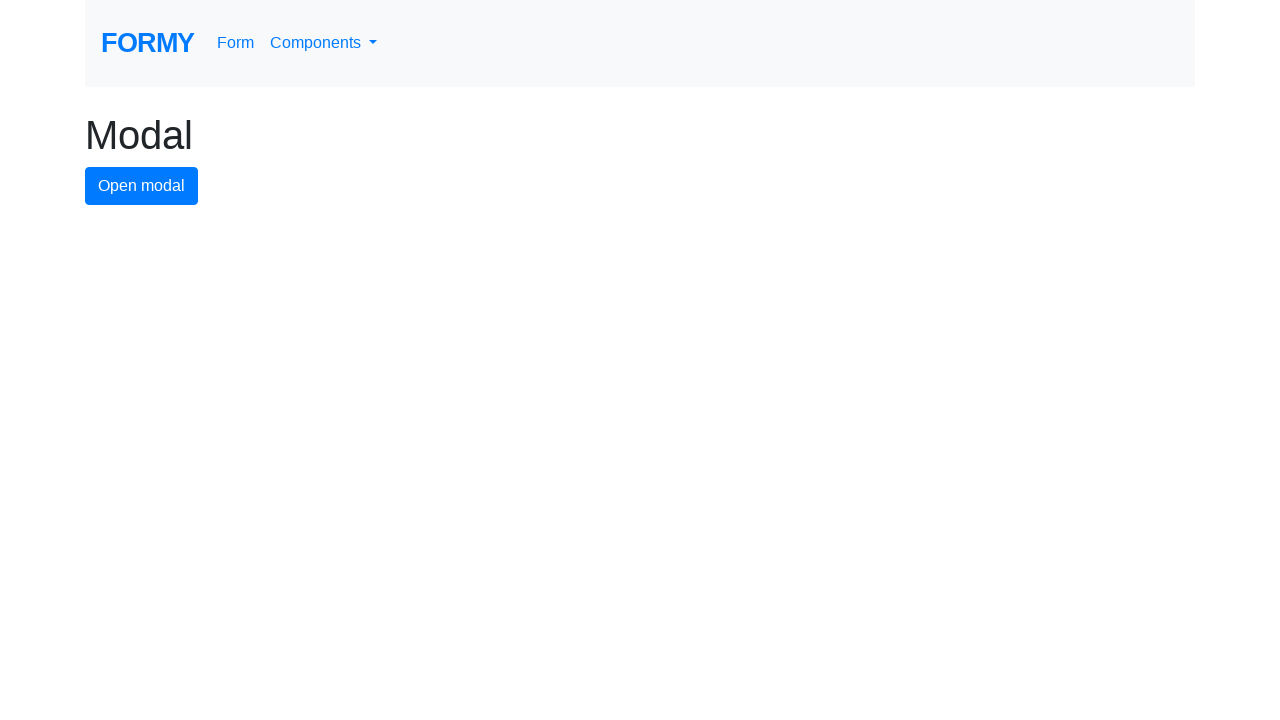

Clicked modal button to open modal dialog at (142, 186) on #modal-button
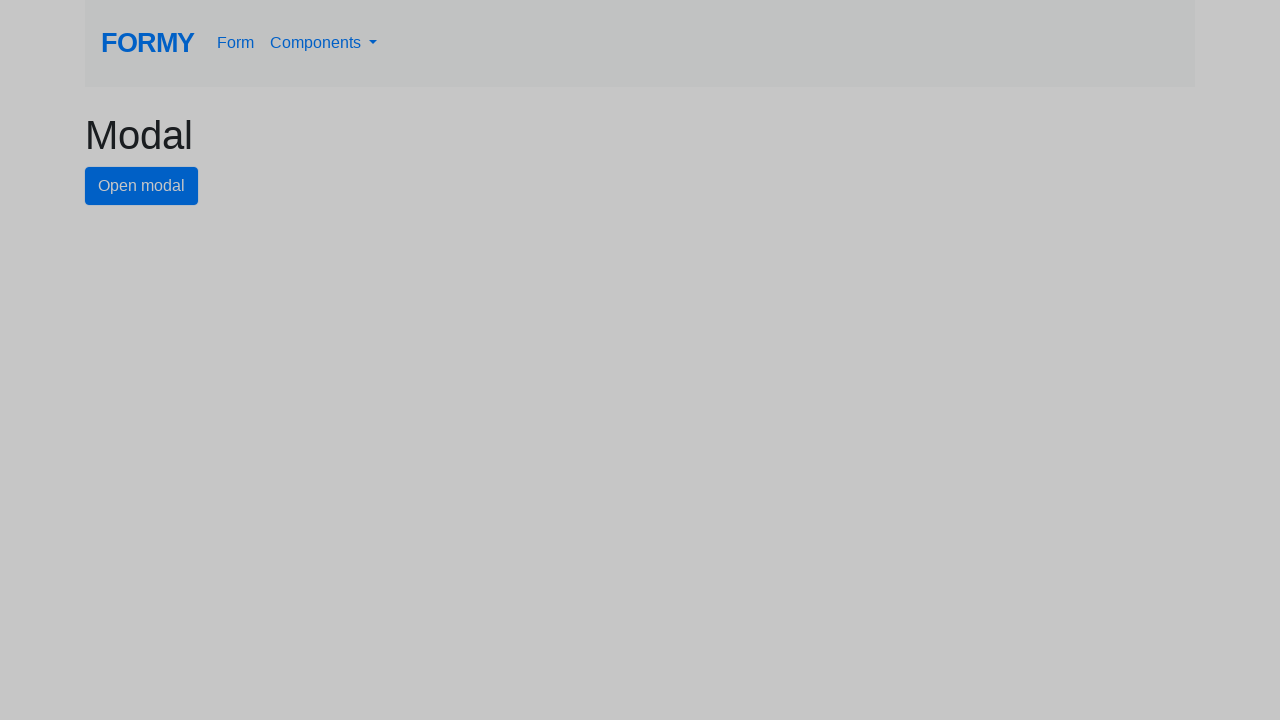

Modal dialog appeared with close button visible
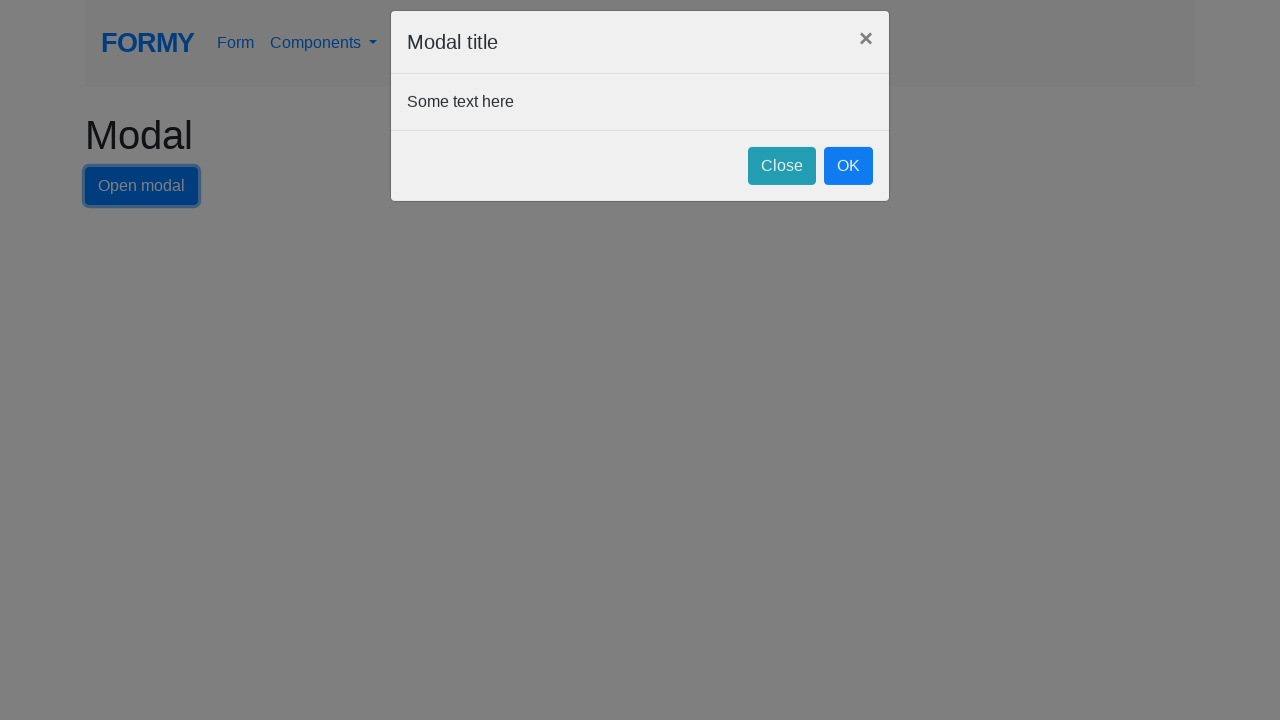

Clicked close button to close modal dialog at (782, 184) on #close-button
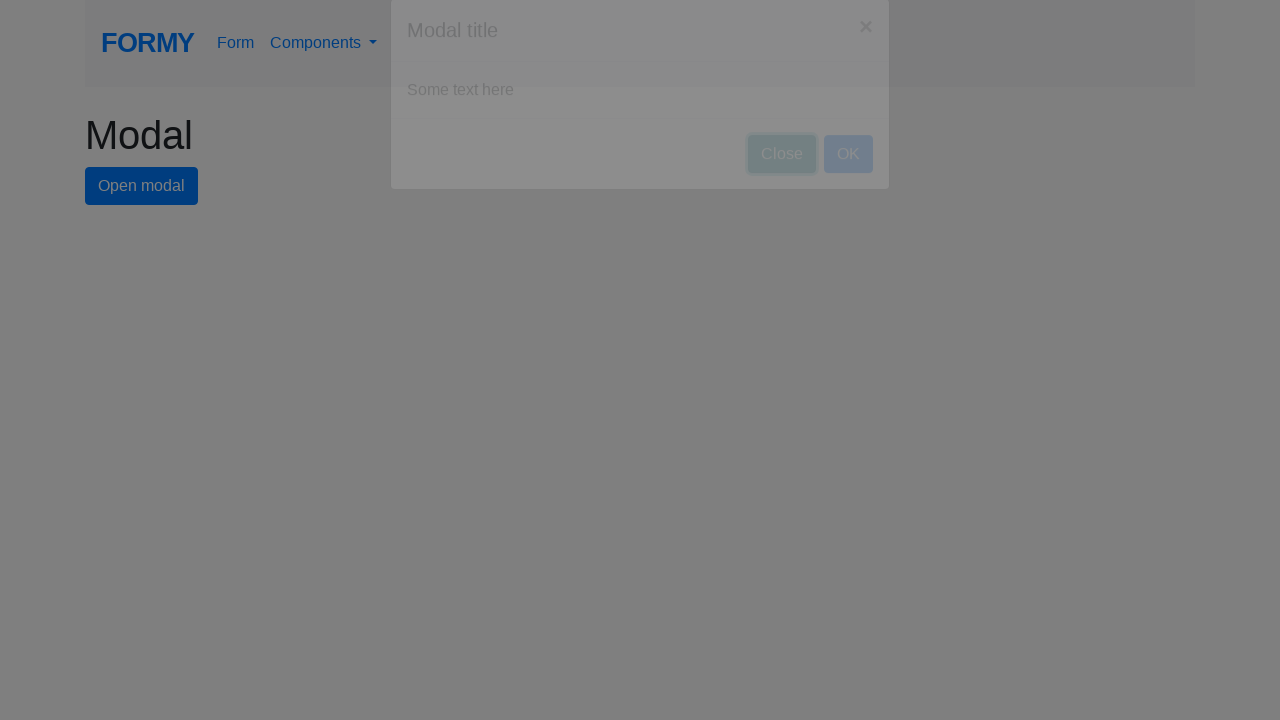

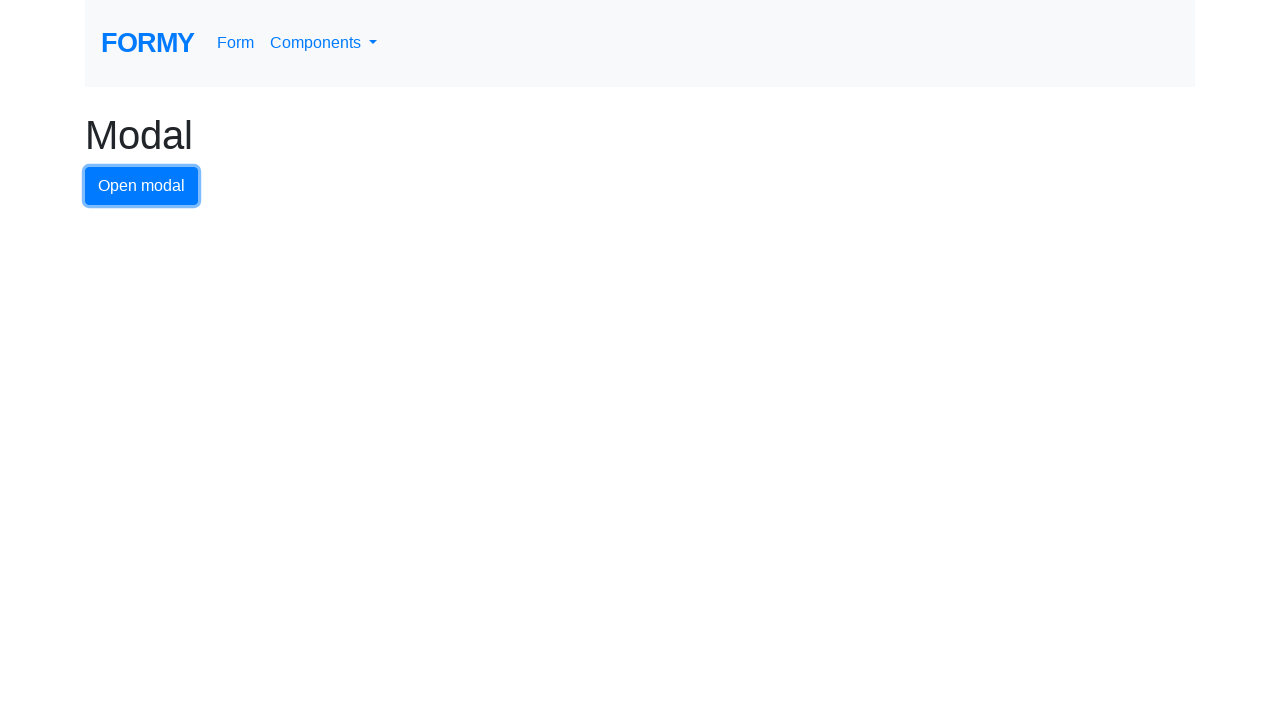